Tests opening a new tab and verifying tab switching functionality.

Starting URL: https://codenboxautomationlab.com/practice/

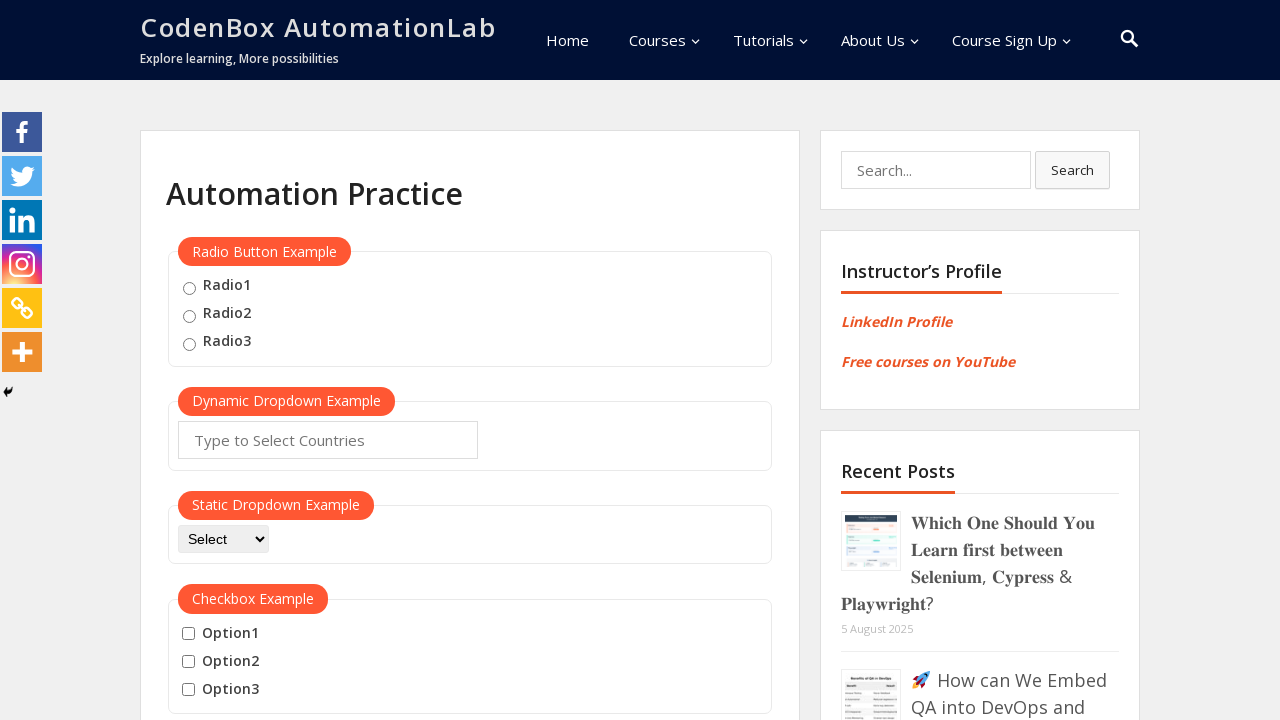

Scrolled down to position 750 to view the open tab button
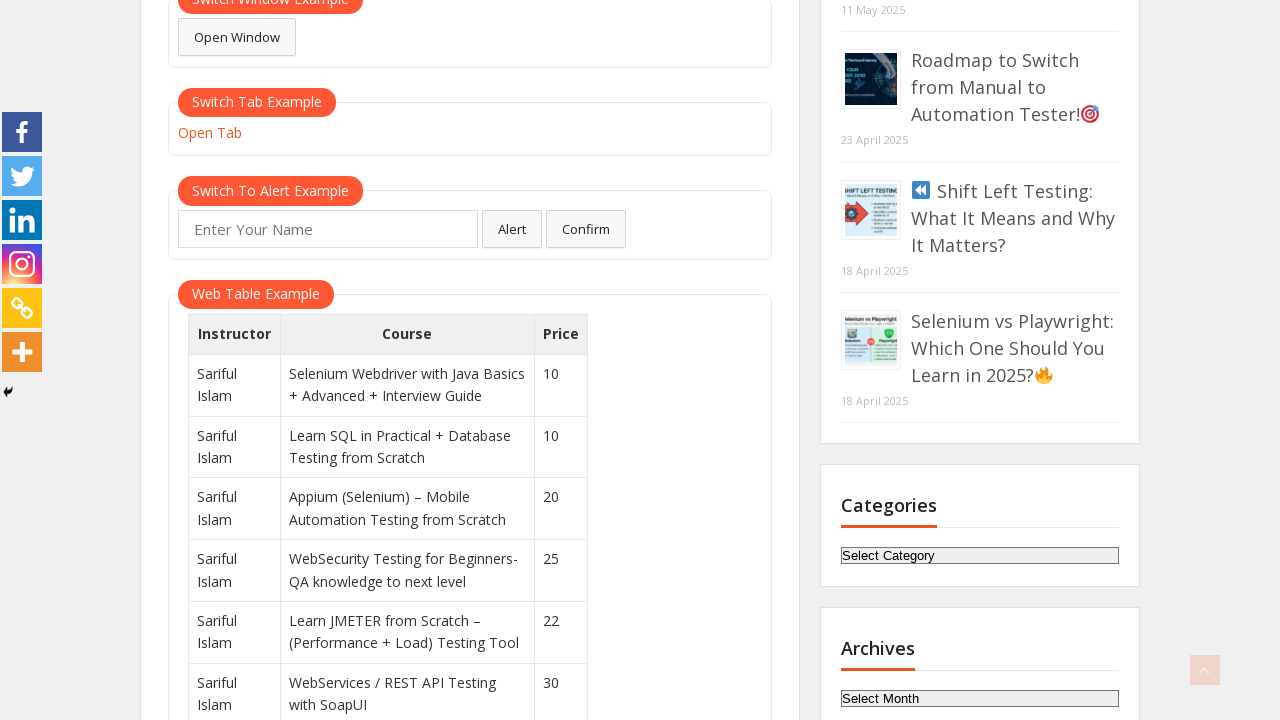

Clicked the open tab button to trigger new tab creation at (210, 133) on #opentab
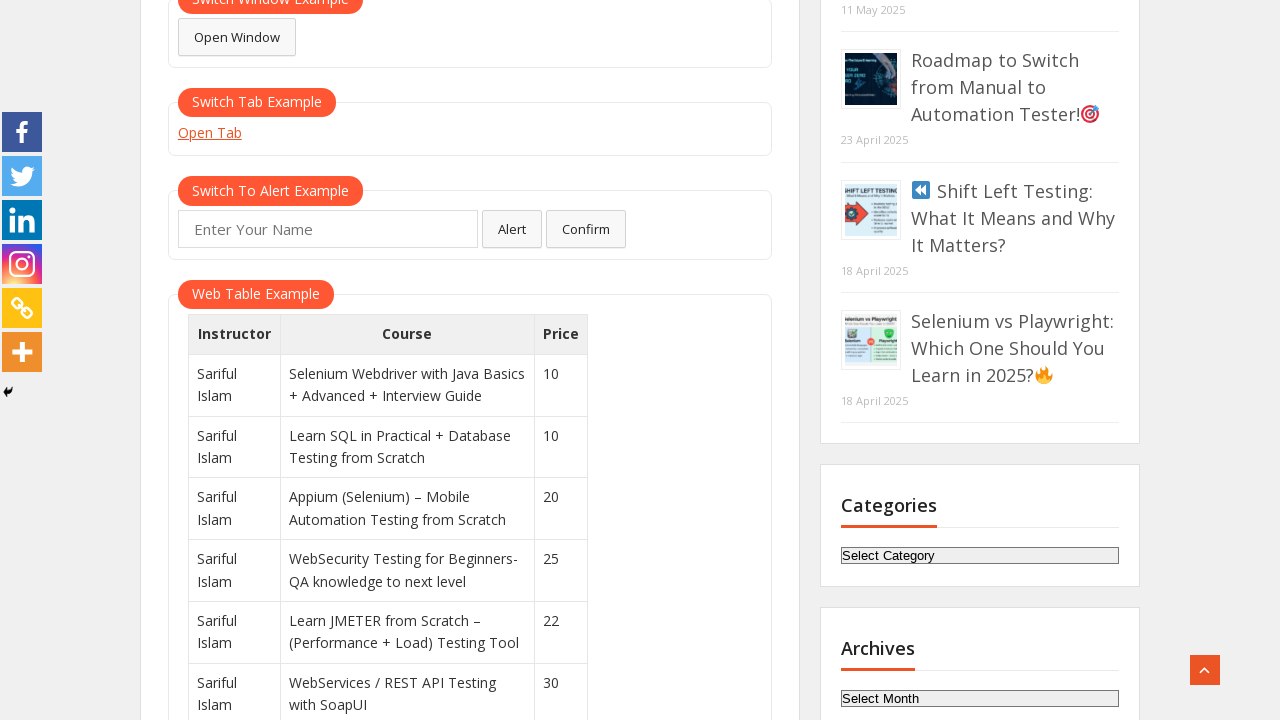

Switched to new tab and waited for page to load completely
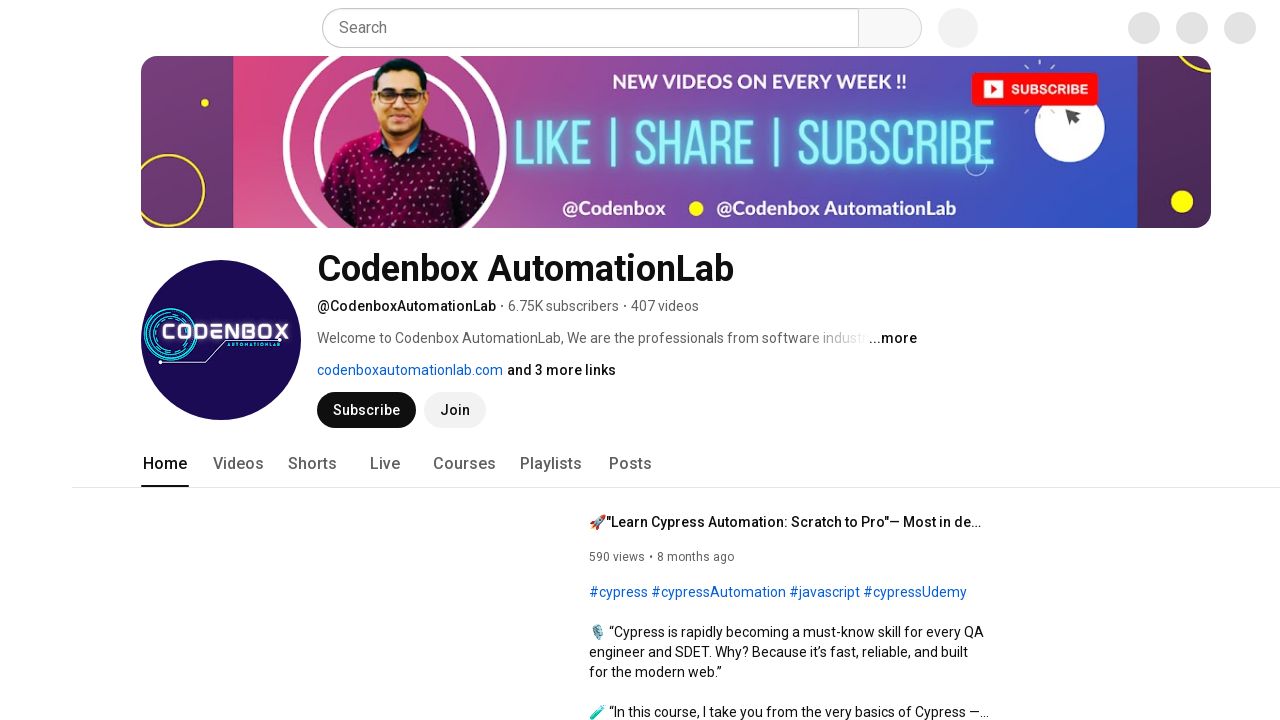

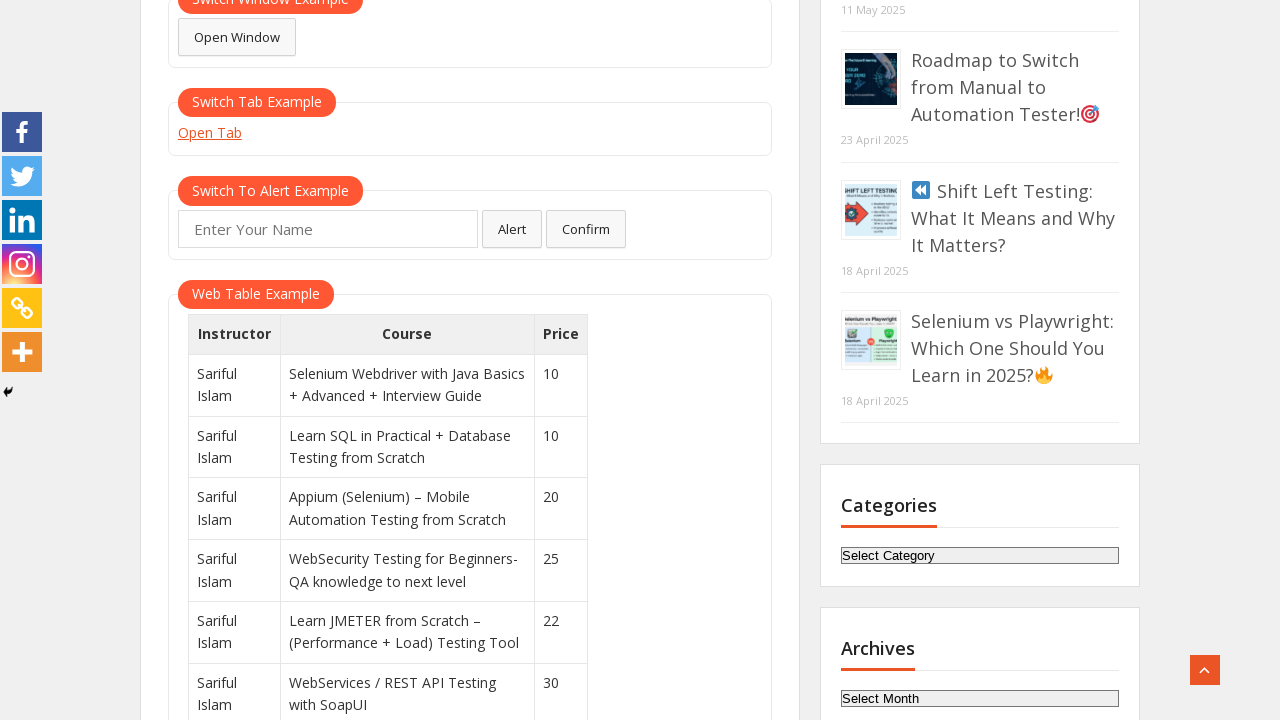